Navigates to MakeMyTrip website and closes the initial promotional pop-up modal

Starting URL: https://www.makemytrip.com/

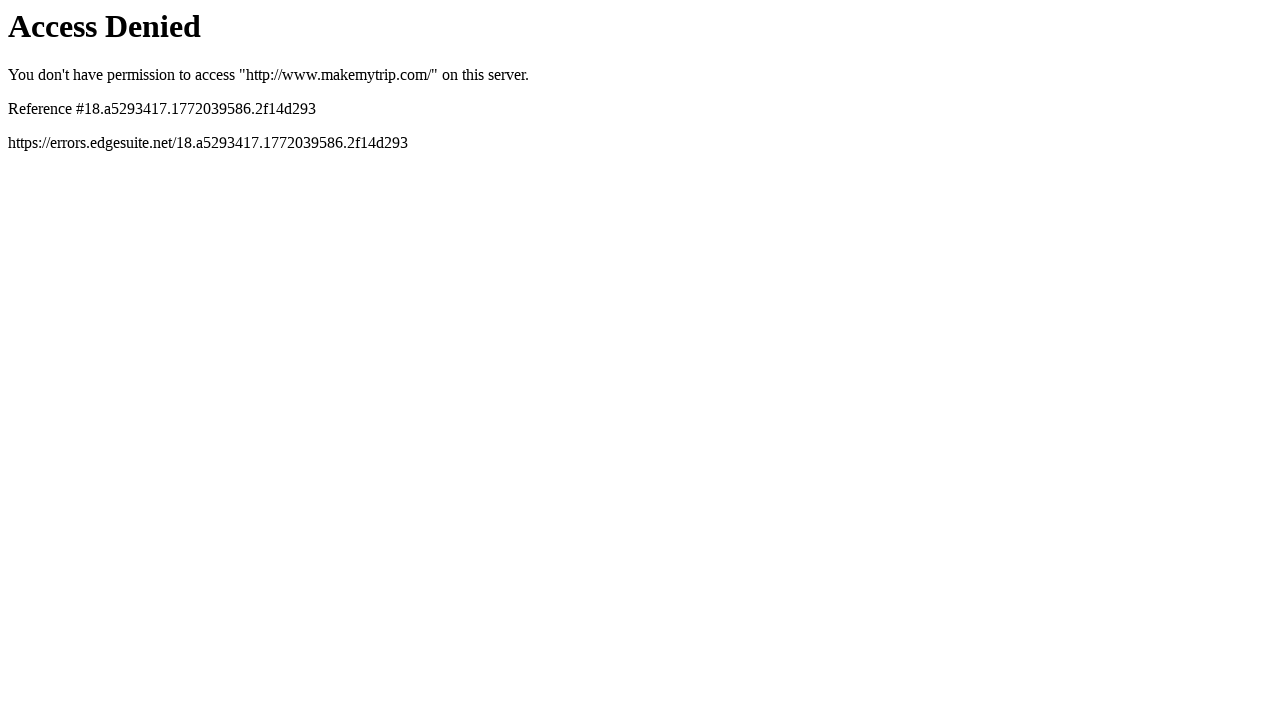

Navigated to MakeMyTrip website
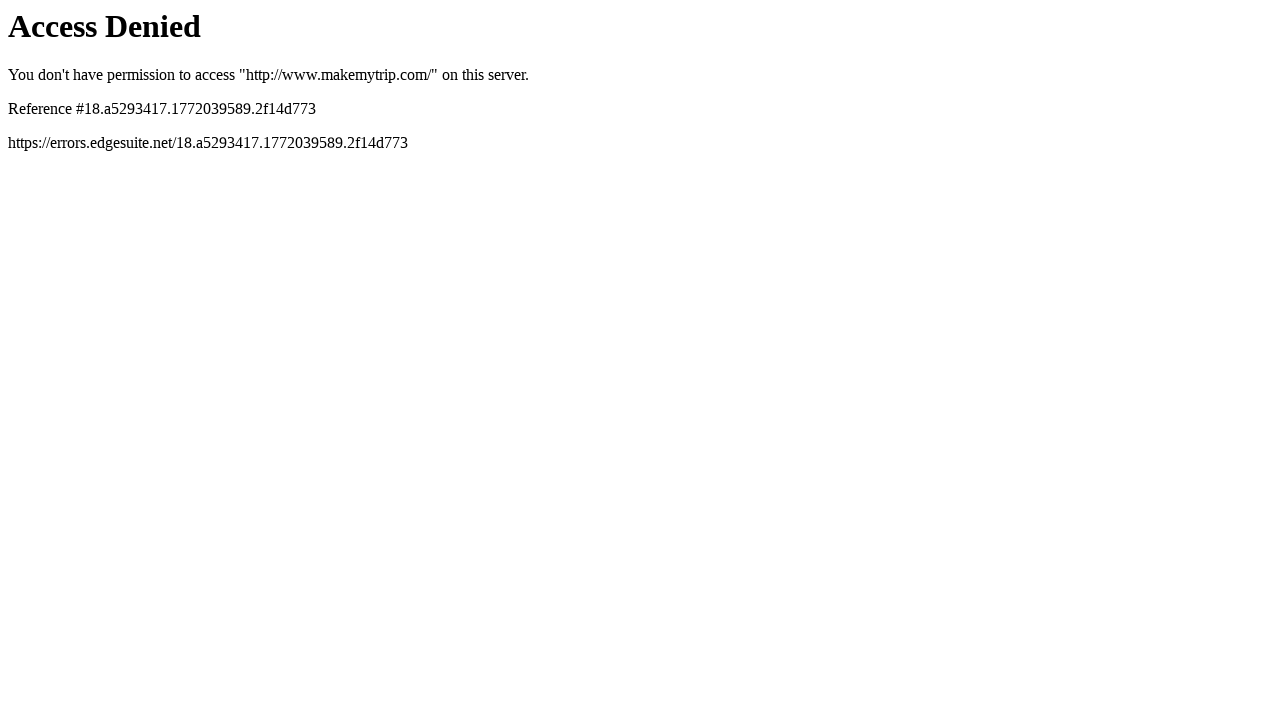

Promotional pop-up modal did not appear
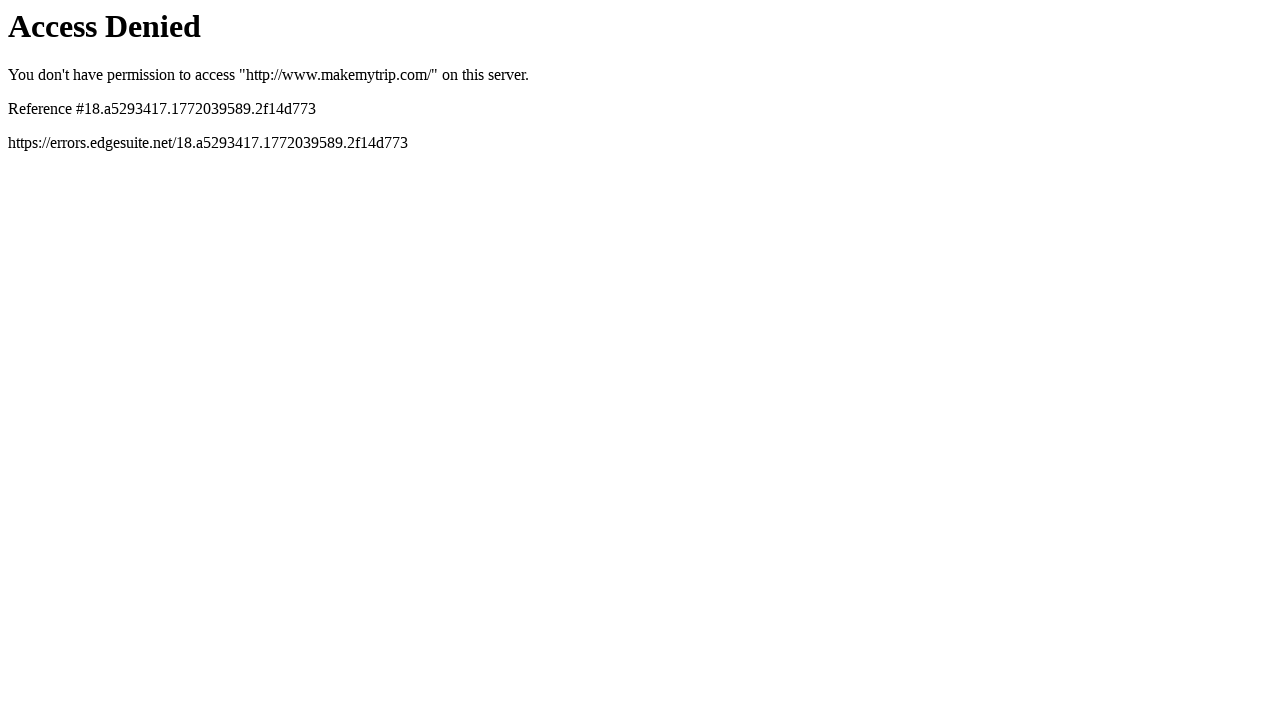

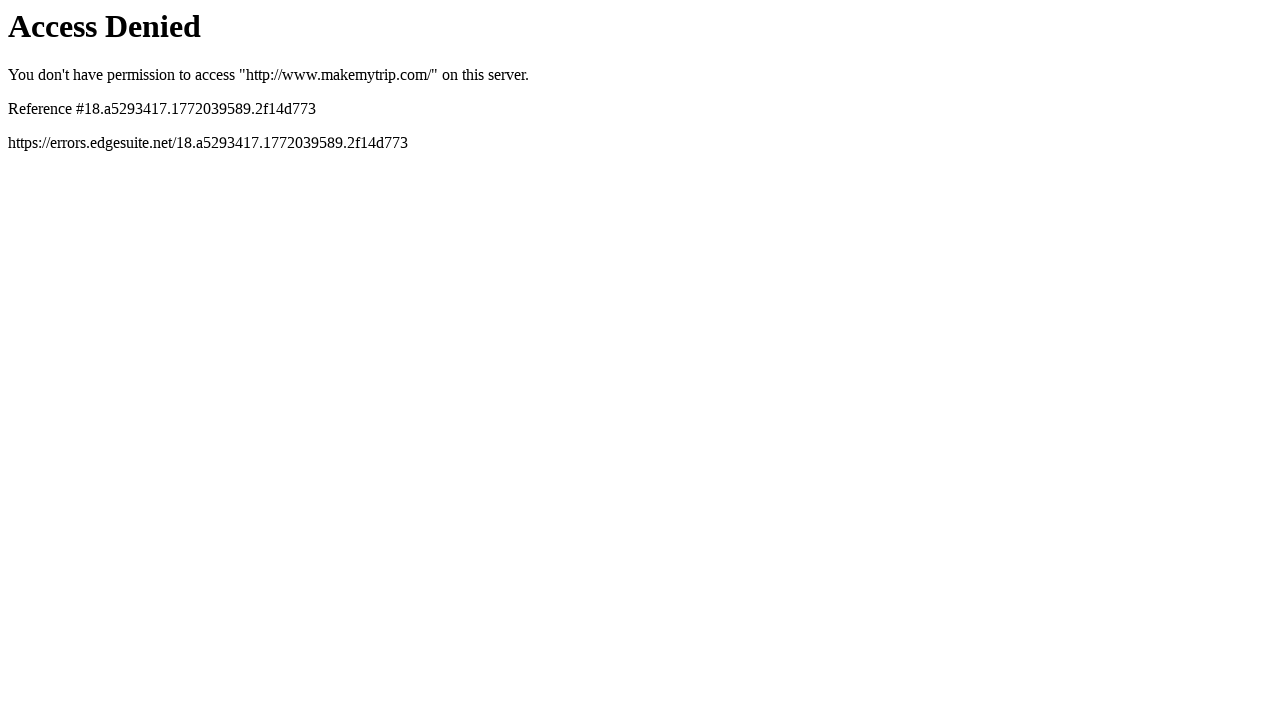